Tests hovering over "Online Education" section and clicking "Programming" in dropdown

Starting URL: https://skillfactory.ru/

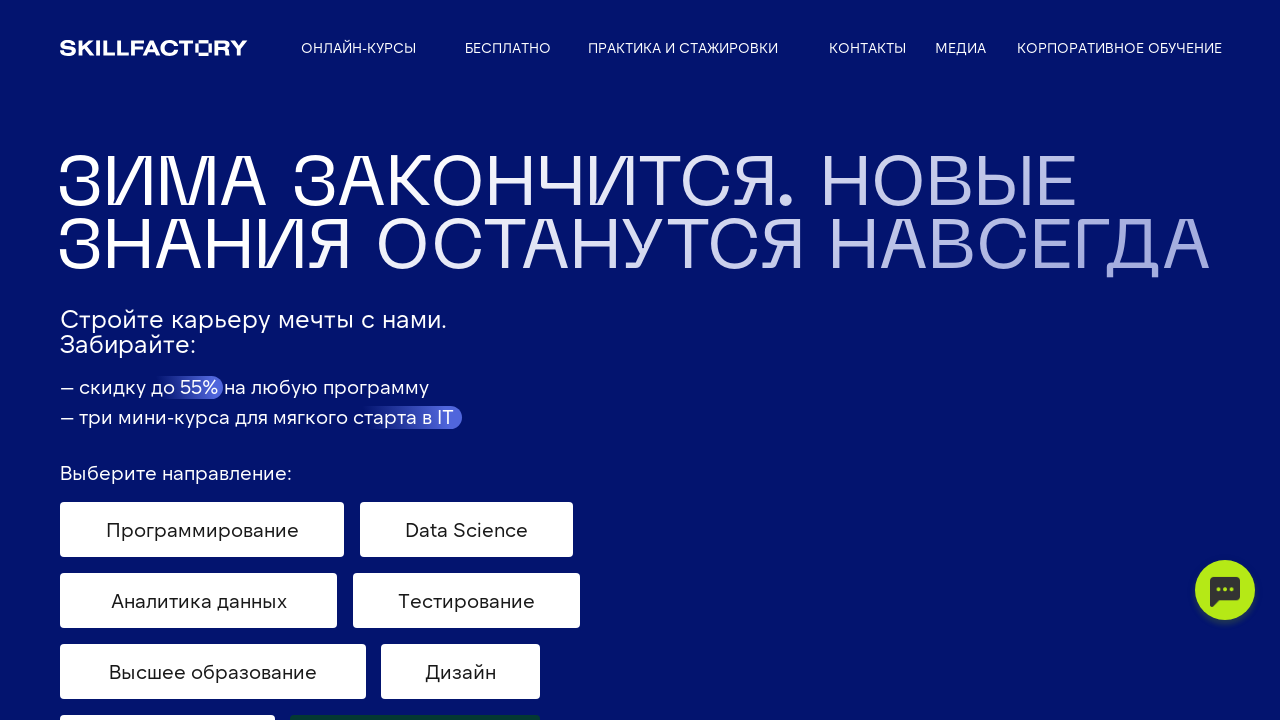

Hovered over 'Онлайн-курсы' (Online Education) section at (358, 48) on text=Онлайн-курсы
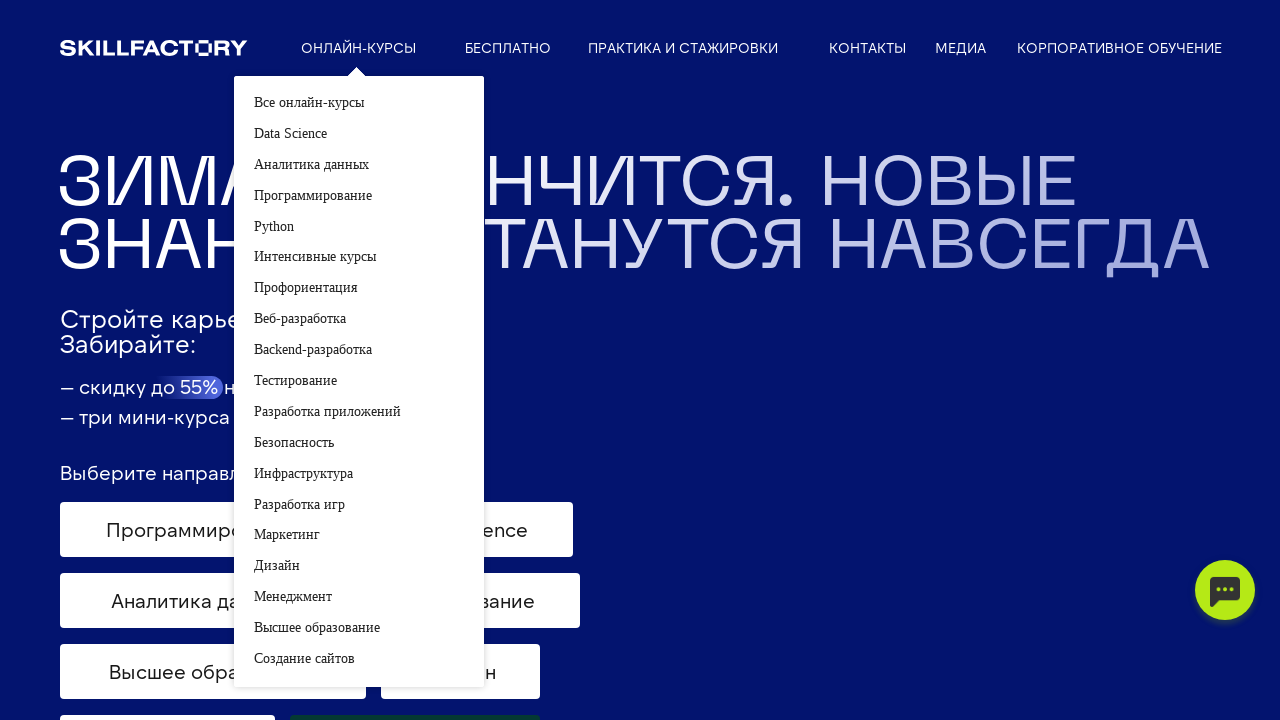

Clicked 'Программирование' (Programming) in dropdown menu at (202, 530) on text=Программирование
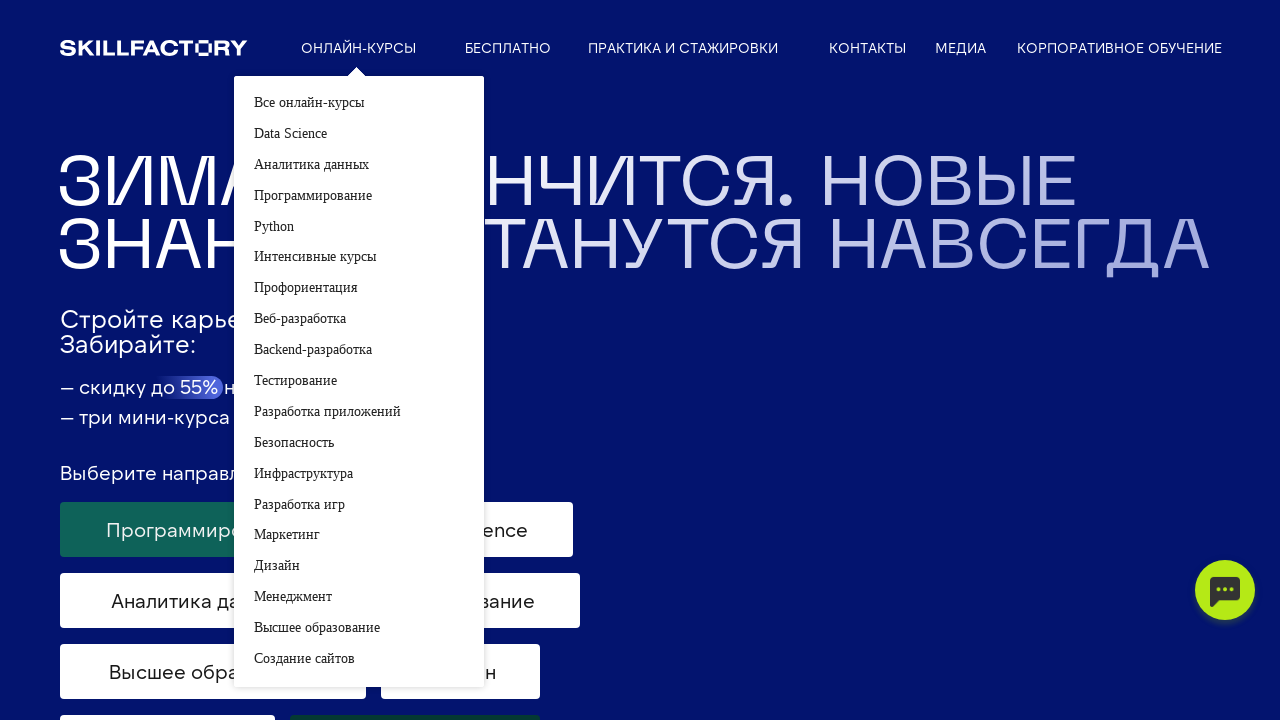

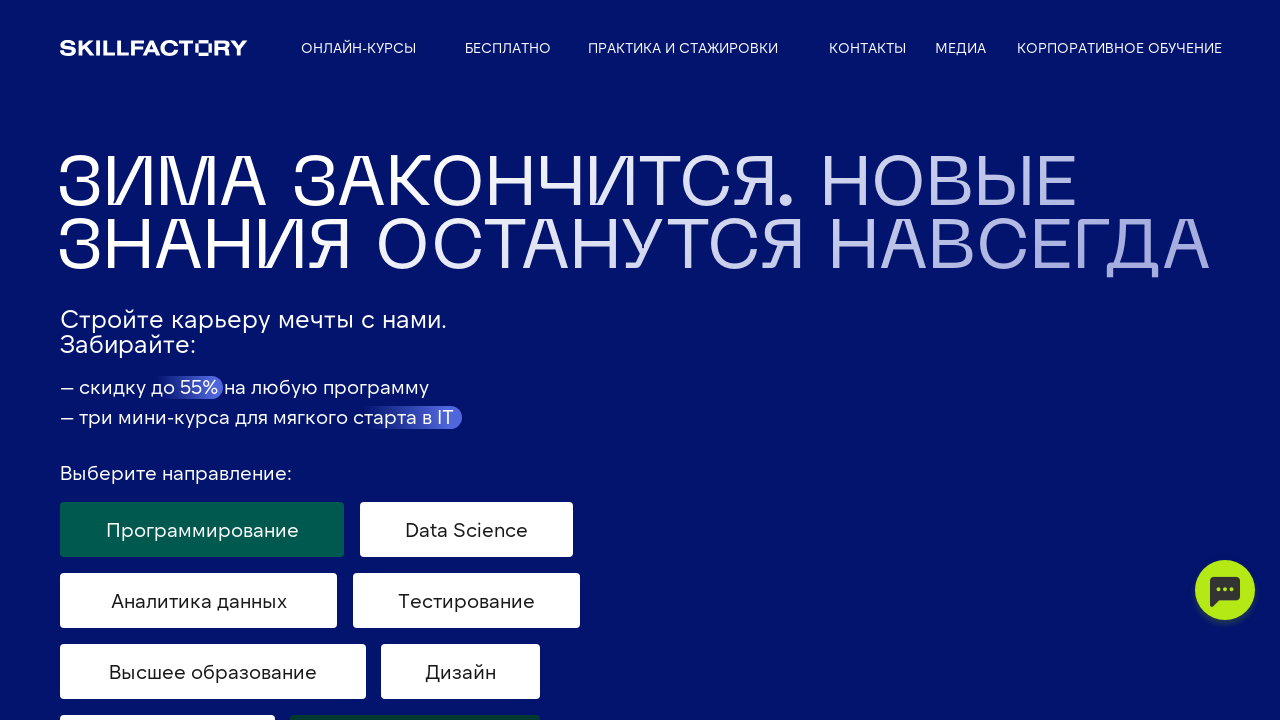